Tests a demo page by typing into a text input, clicking a button, and verifying elements and text are present on the page

Starting URL: https://seleniumbase.io/demo_page

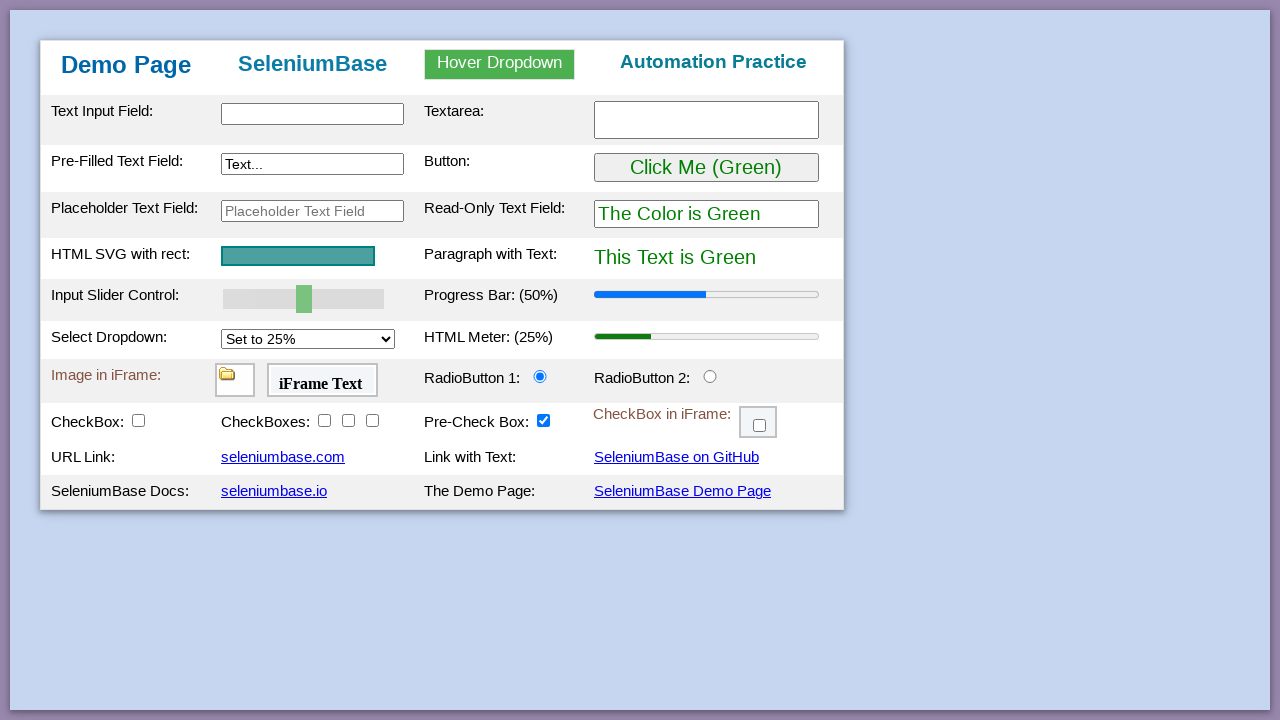

Filled text input with 'This is Automated' on #myTextInput
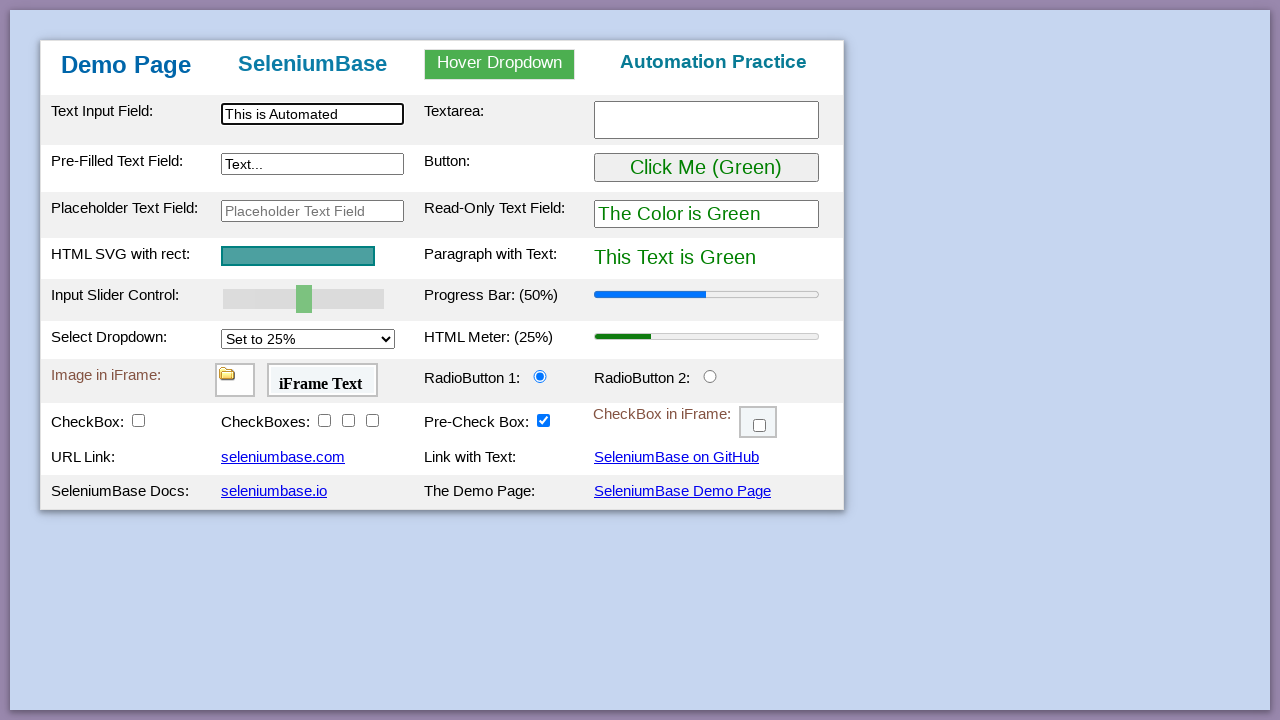

Clicked the button at (706, 168) on #myButton
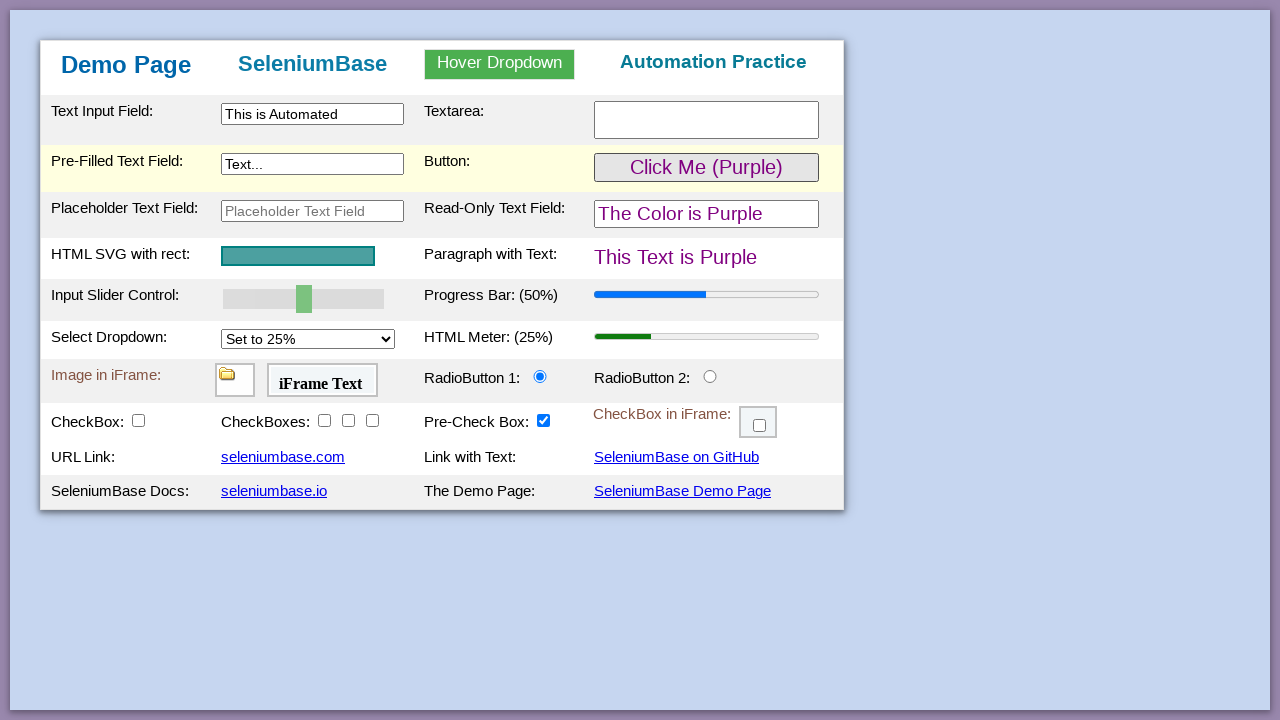

Table body element loaded
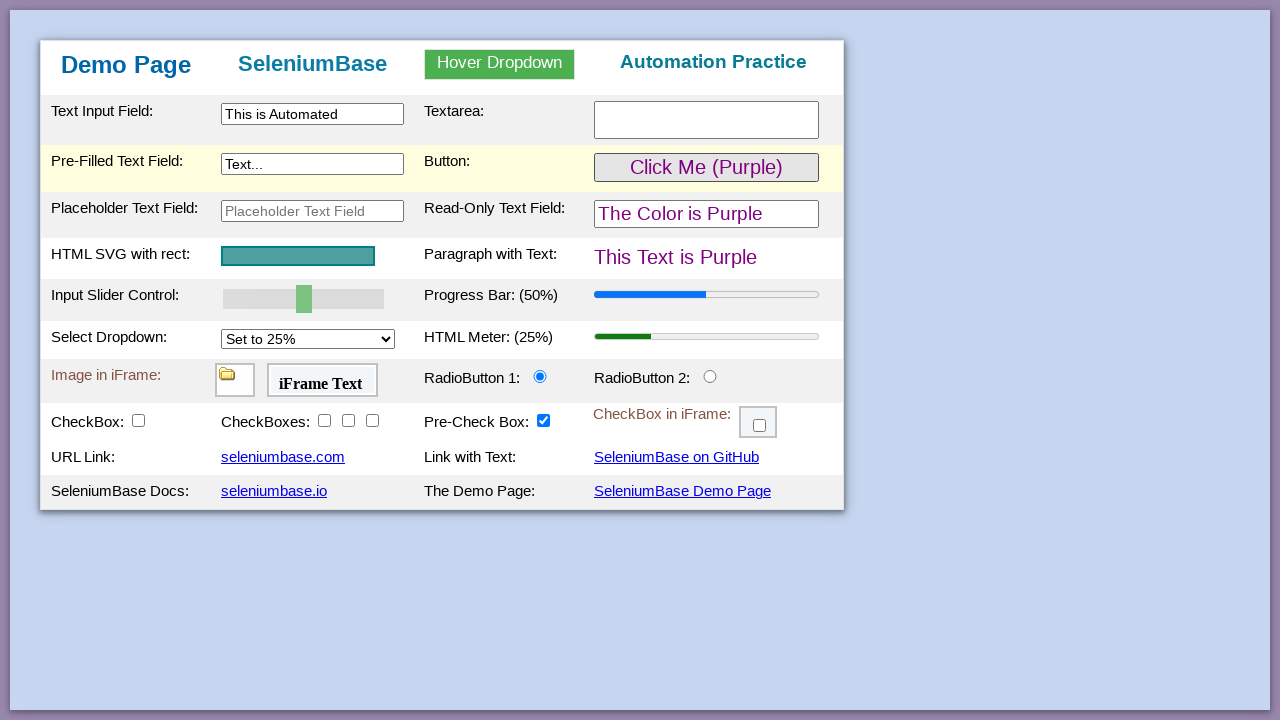

Verified 'Automation Practice' text in h3 element
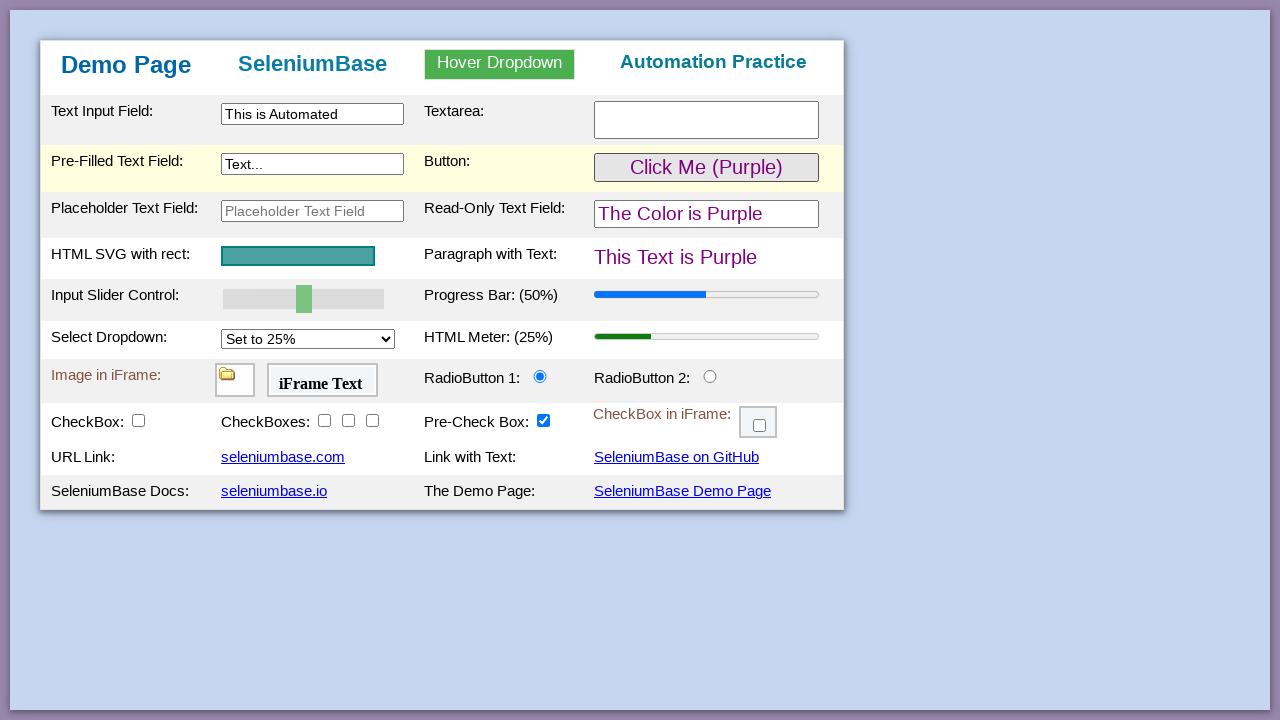

Clicked SeleniumBase Demo Page link at (682, 491) on a:has-text('SeleniumBase Demo Page')
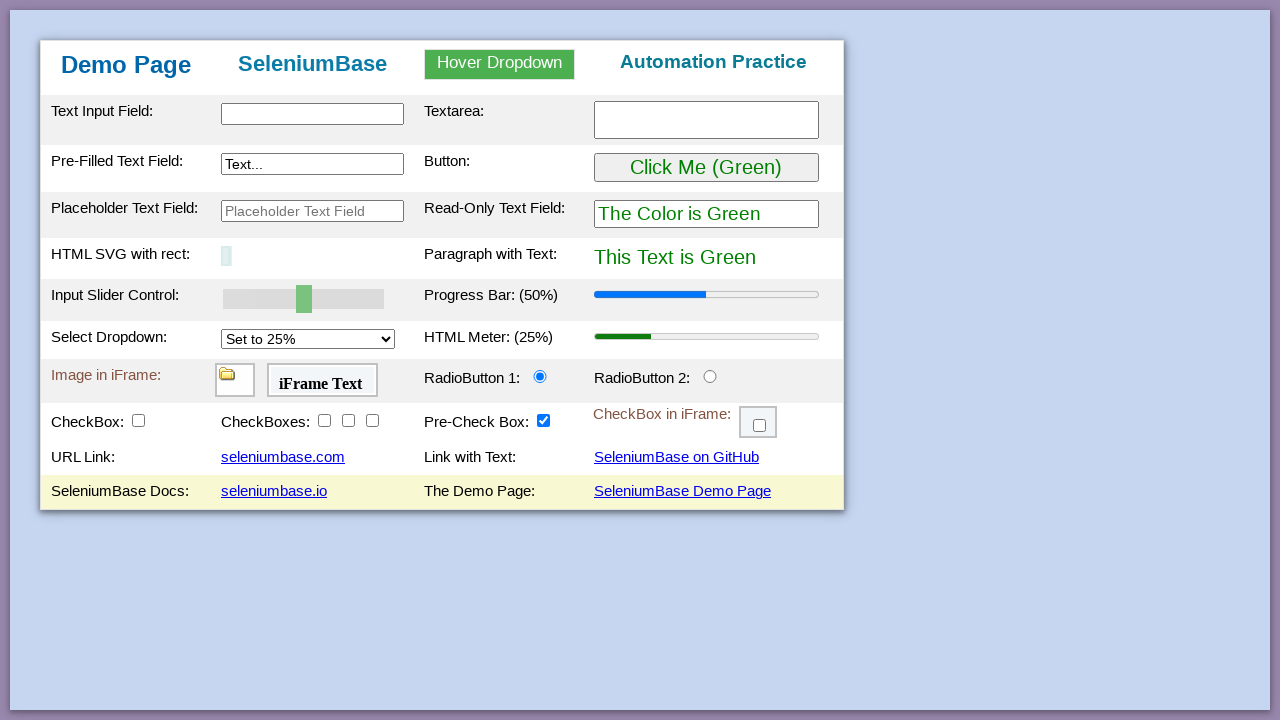

Verified h1 element contains exact text 'Demo Page'
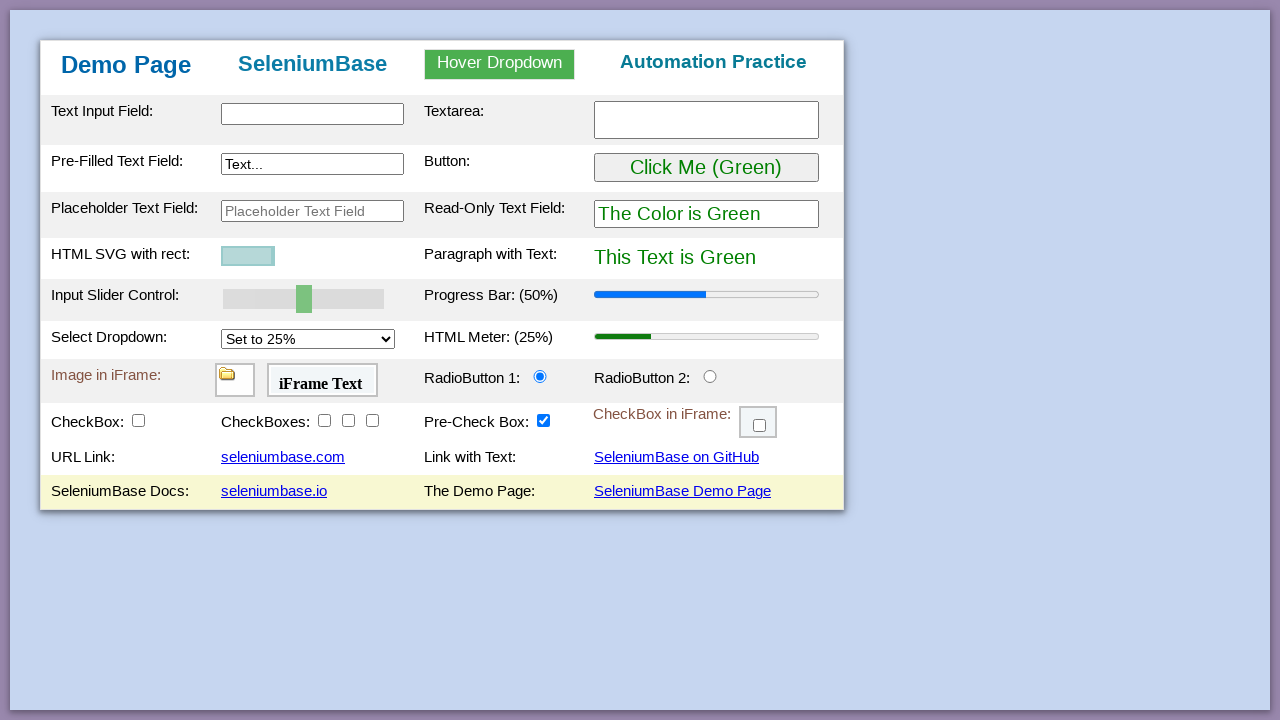

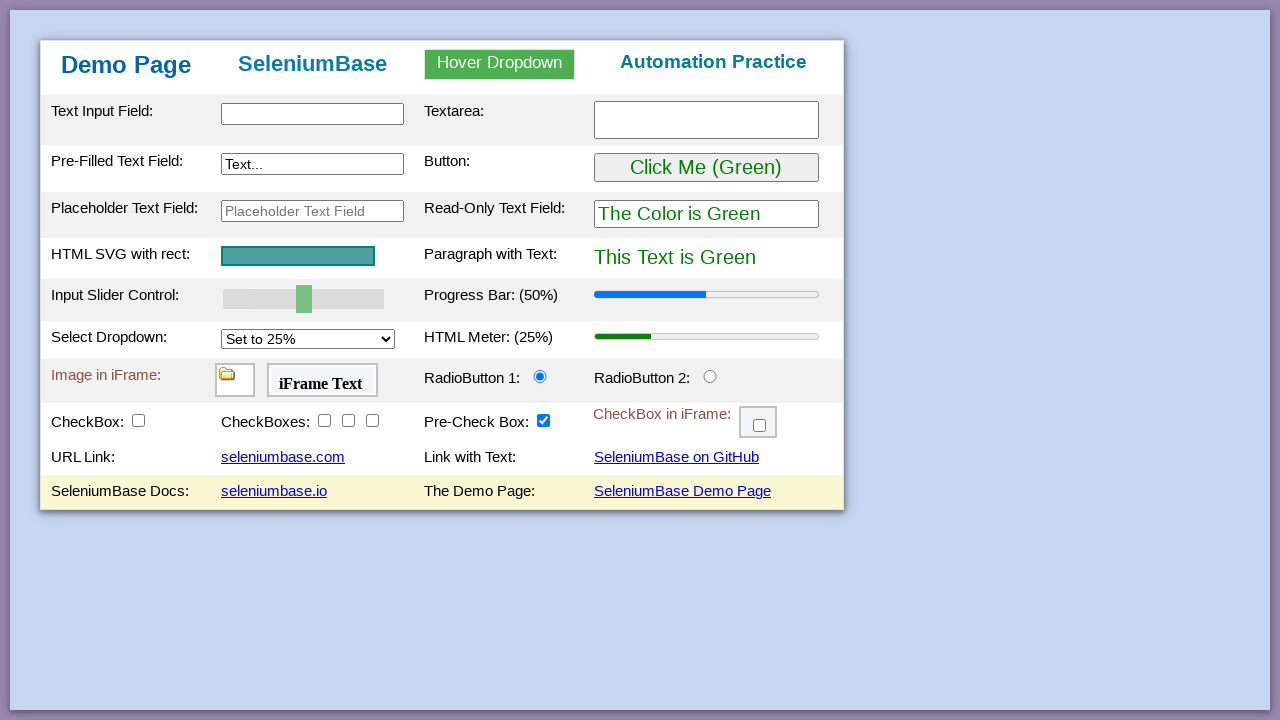